Tests that edits are cancelled when pressing Escape key.

Starting URL: https://demo.playwright.dev/todomvc

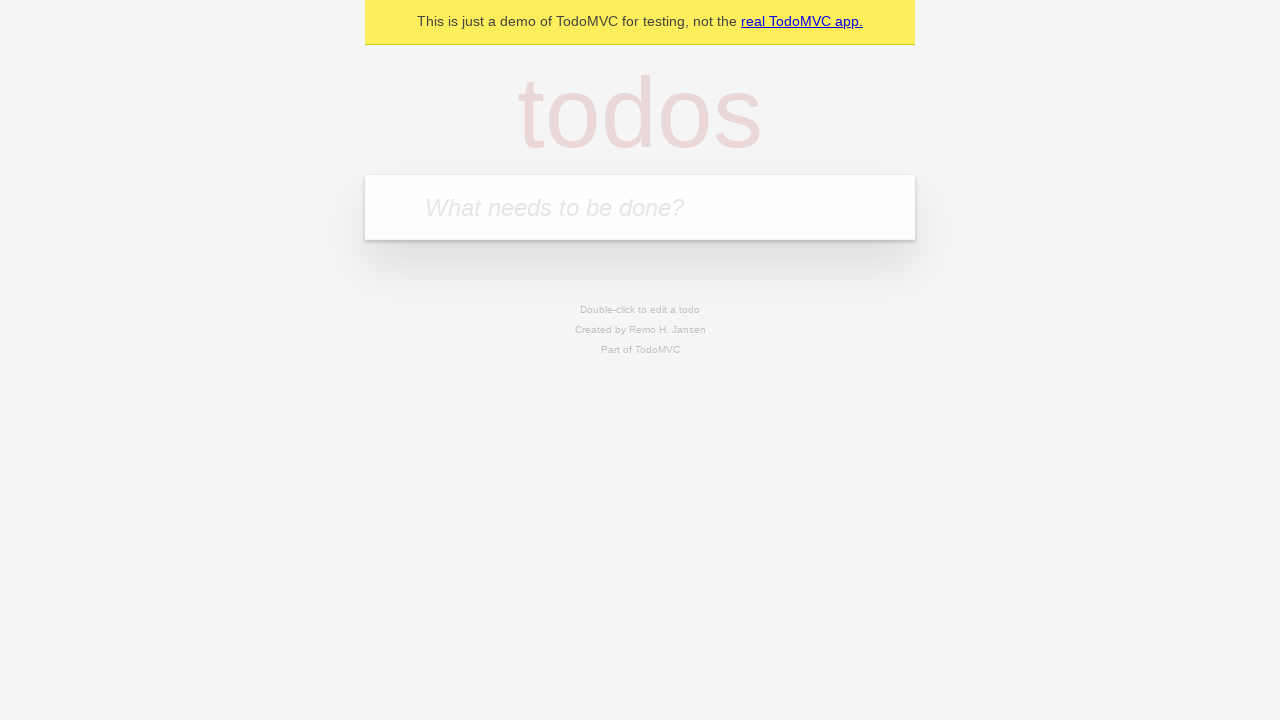

Filled first todo input with 'buy some cheese' on internal:attr=[placeholder="What needs to be done?"i]
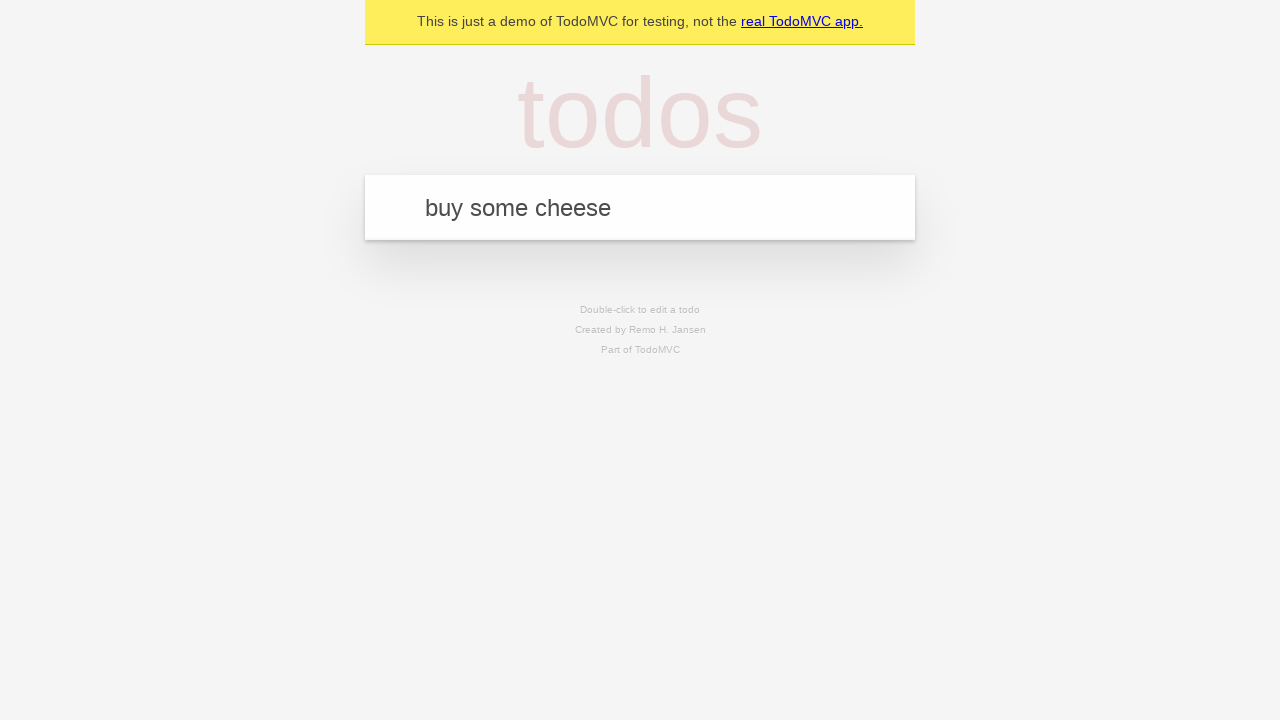

Pressed Enter to create first todo on internal:attr=[placeholder="What needs to be done?"i]
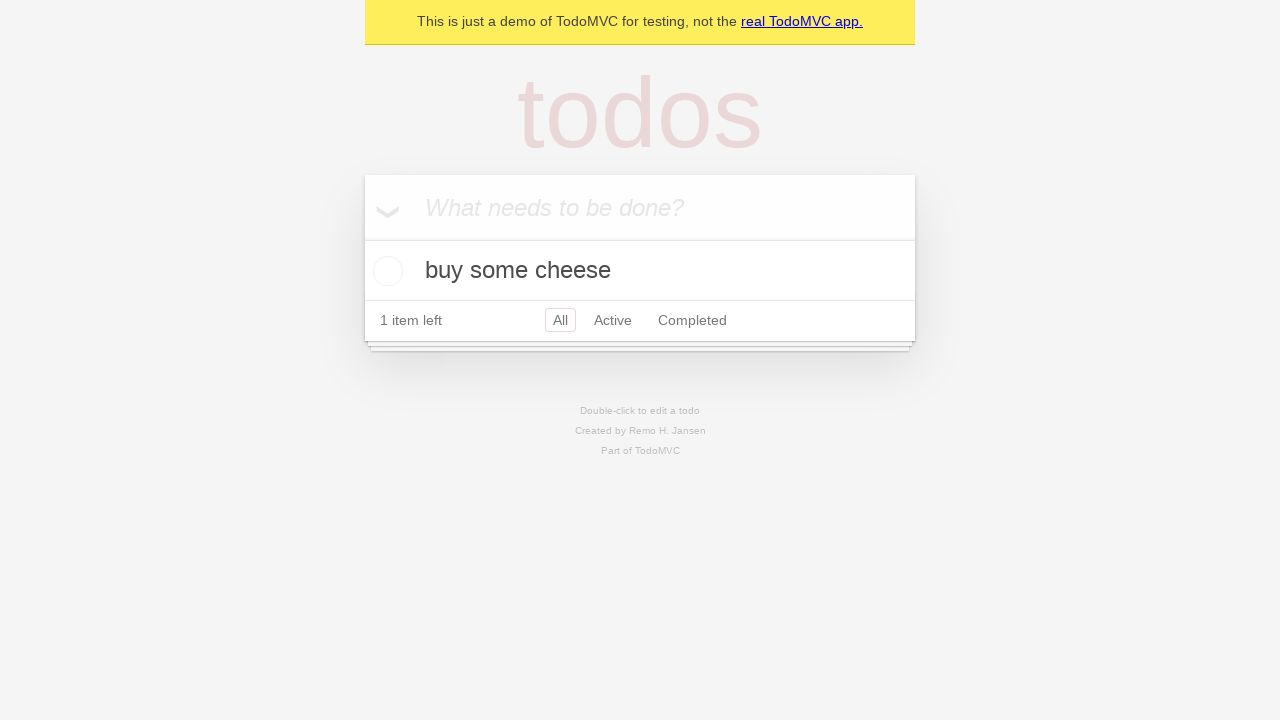

Filled second todo input with 'feed the cat' on internal:attr=[placeholder="What needs to be done?"i]
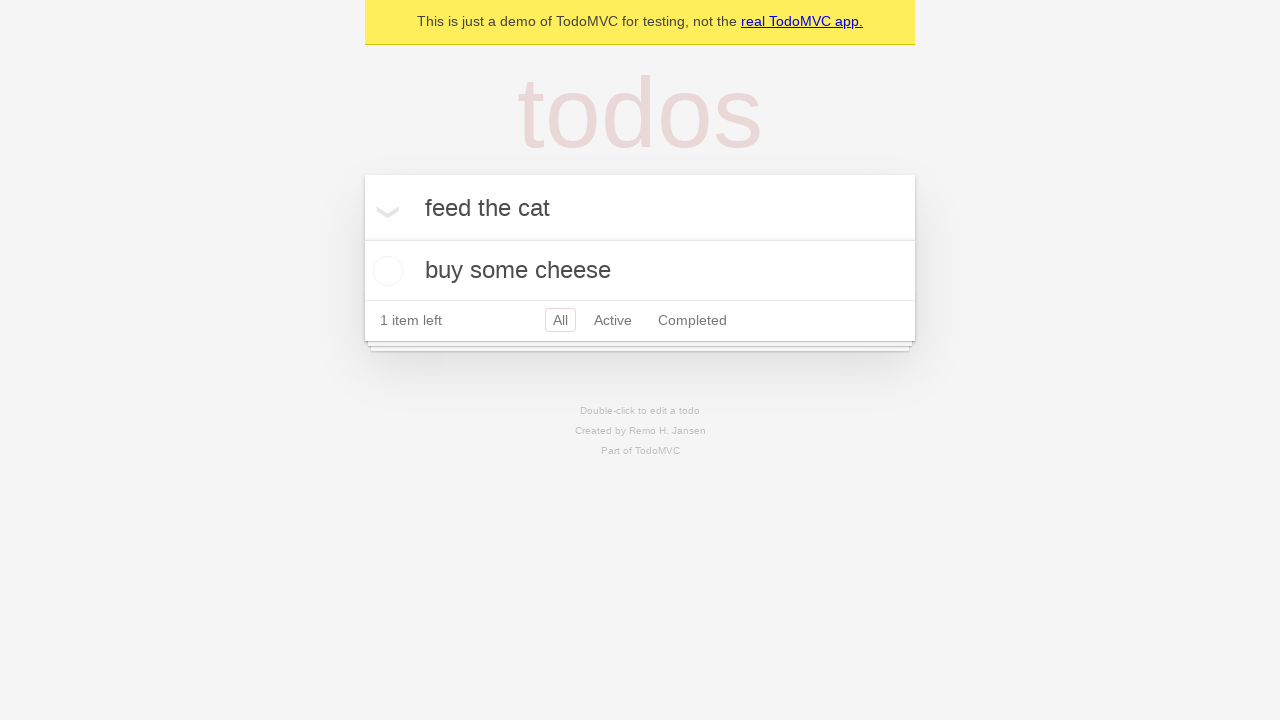

Pressed Enter to create second todo on internal:attr=[placeholder="What needs to be done?"i]
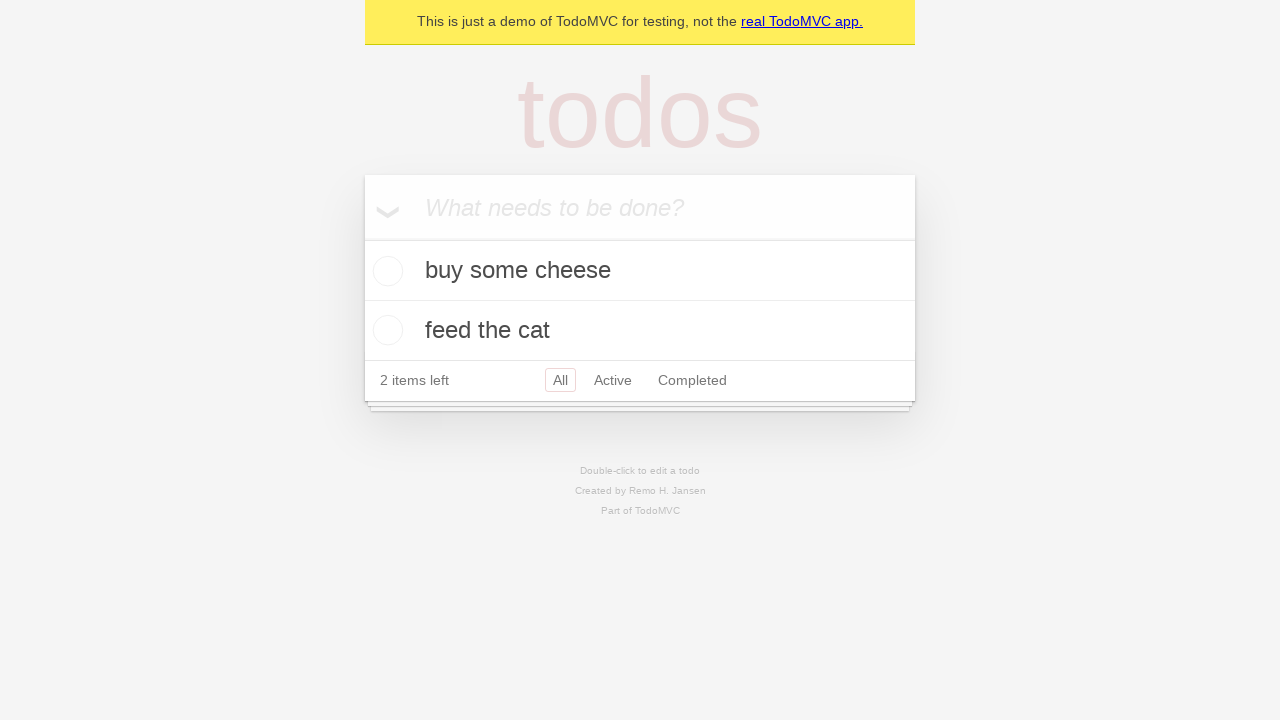

Filled third todo input with 'book a doctors appointment' on internal:attr=[placeholder="What needs to be done?"i]
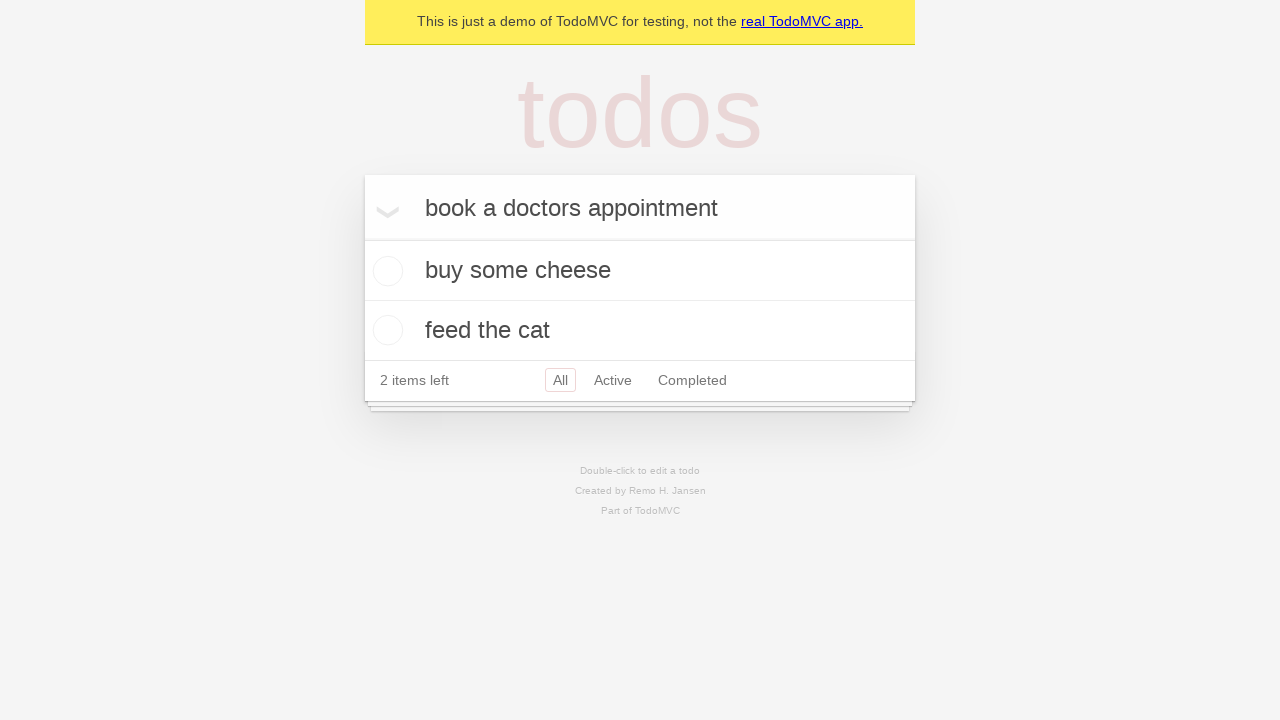

Pressed Enter to create third todo on internal:attr=[placeholder="What needs to be done?"i]
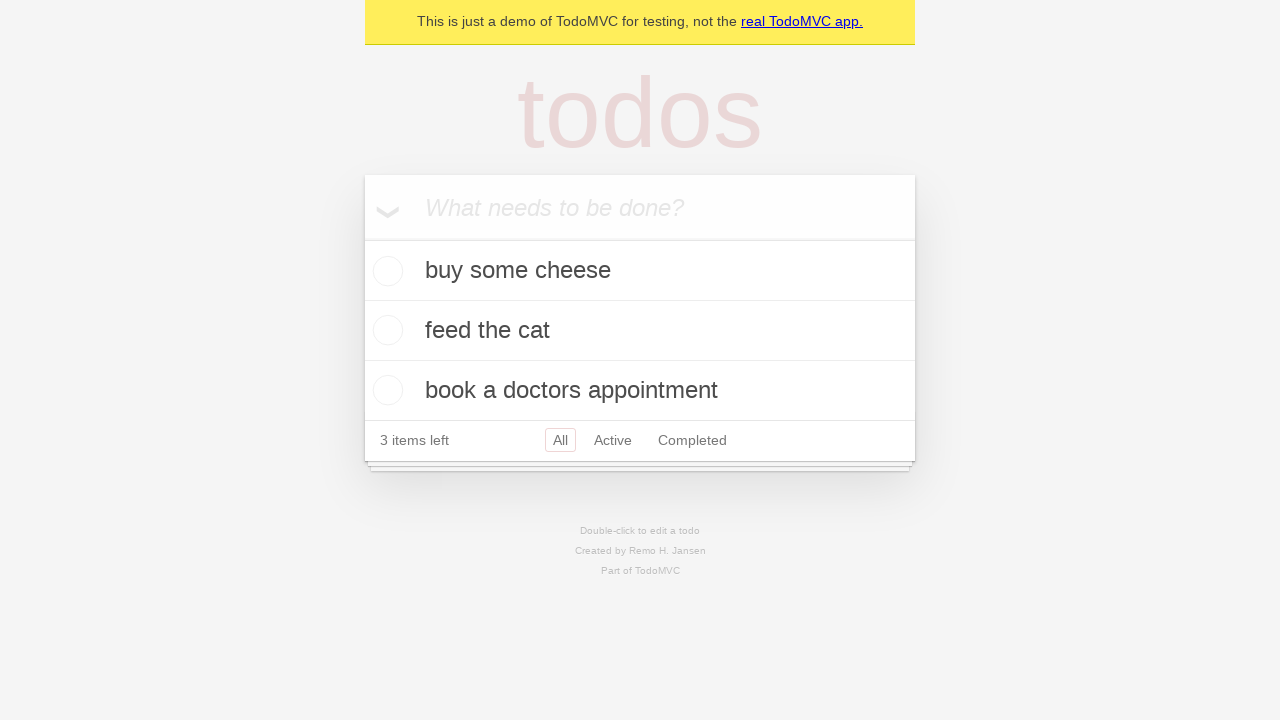

Double-clicked second todo to enter edit mode at (640, 331) on internal:testid=[data-testid="todo-item"s] >> nth=1
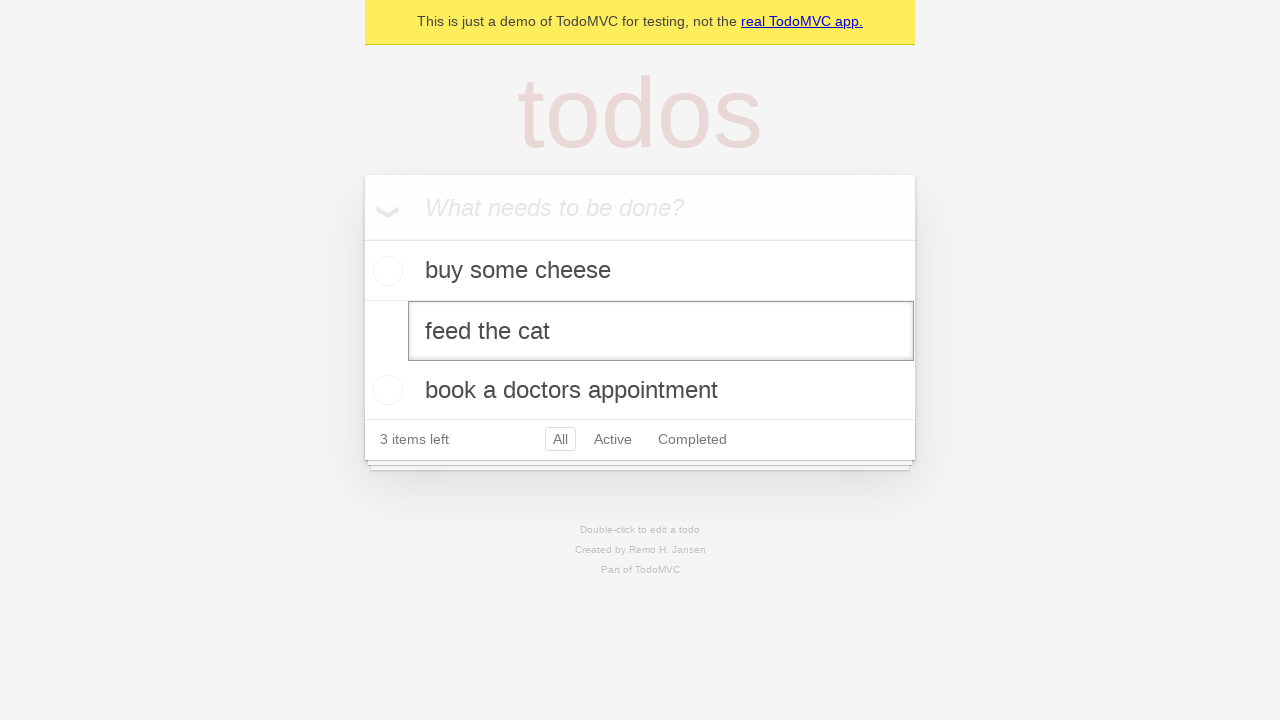

Changed second todo text to 'buy some sausages' on internal:testid=[data-testid="todo-item"s] >> nth=1 >> internal:role=textbox[nam
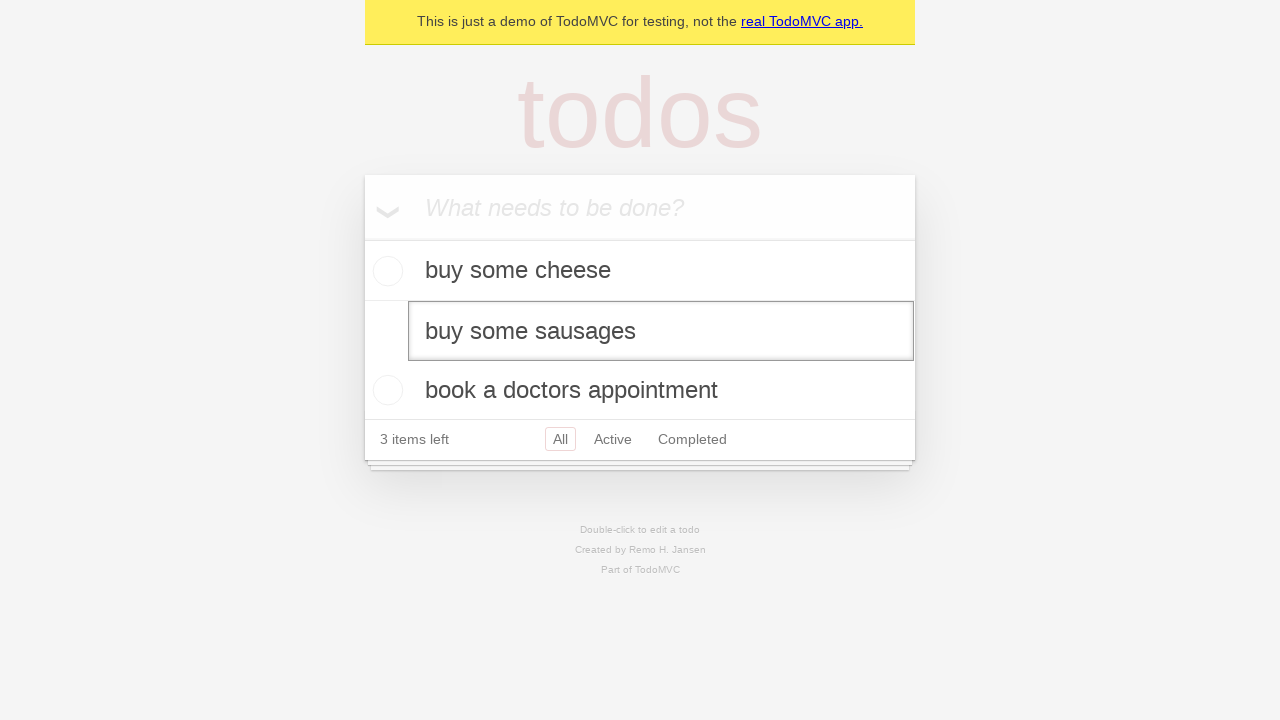

Pressed Escape key to cancel edit on second todo on internal:testid=[data-testid="todo-item"s] >> nth=1 >> internal:role=textbox[nam
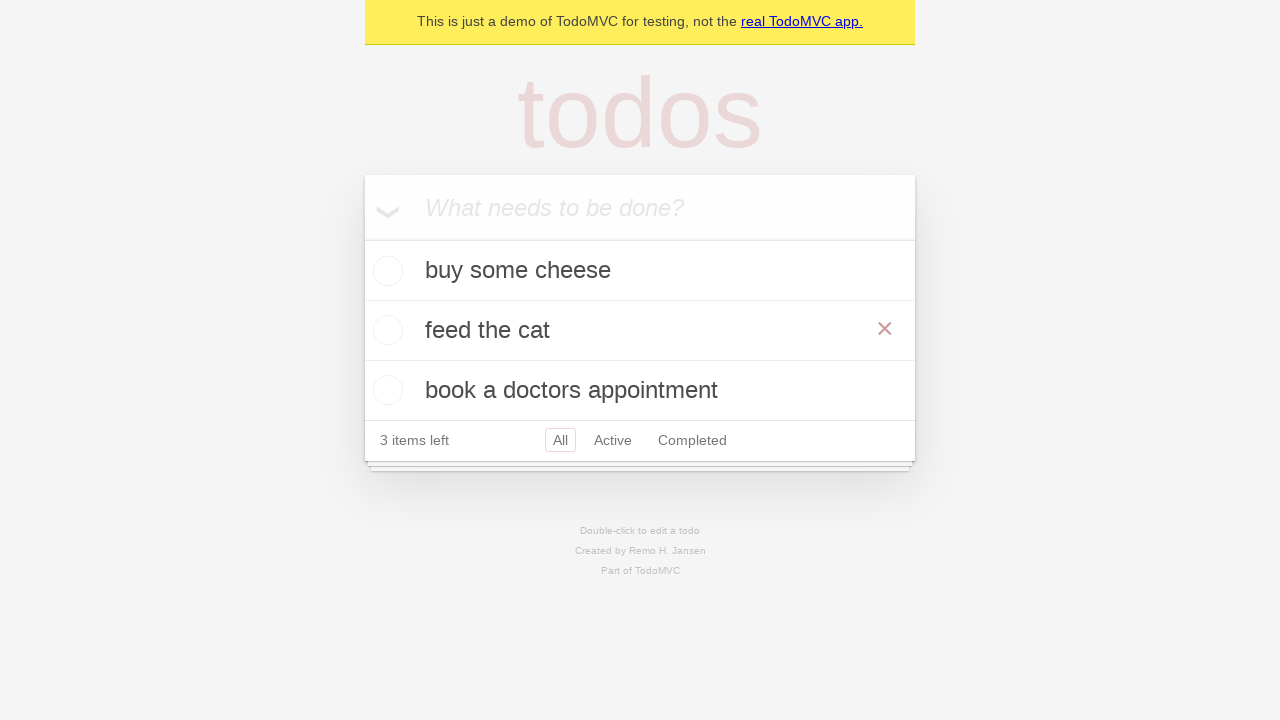

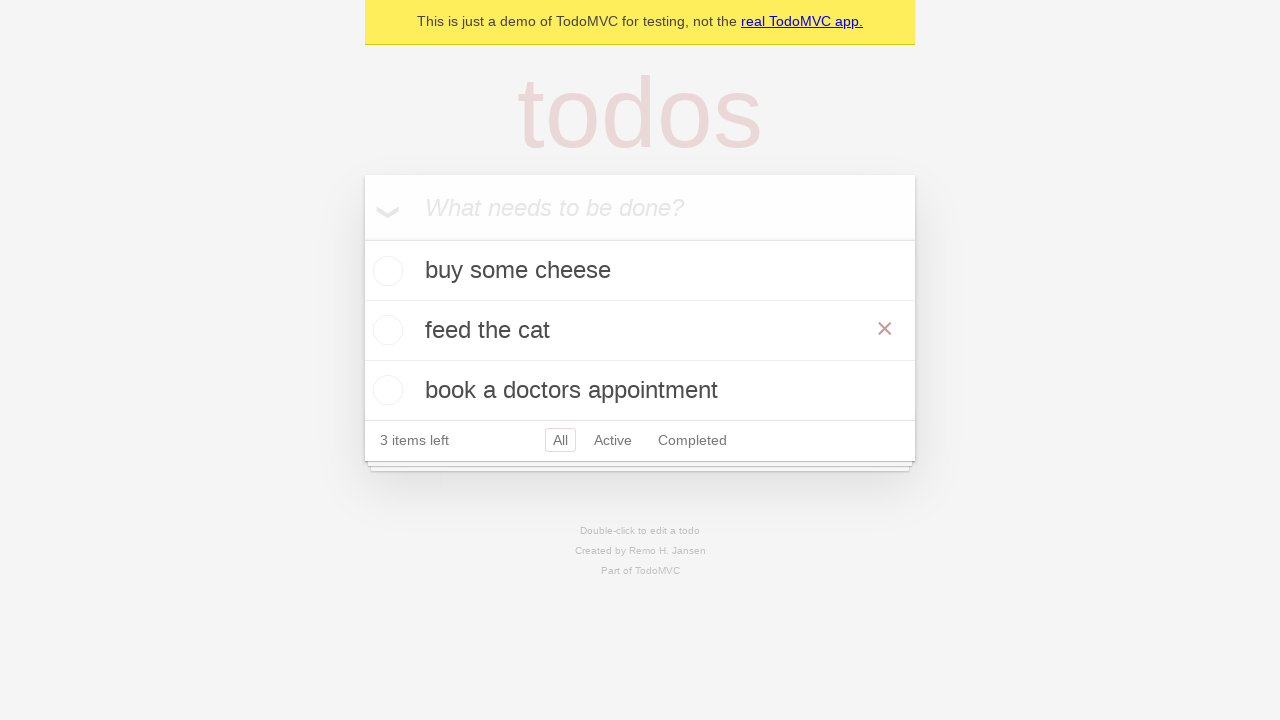